Tests modal dialog functionality by clicking a button to trigger a modal and verifying the button's presence

Starting URL: https://demoqa.com/modal-dialogs

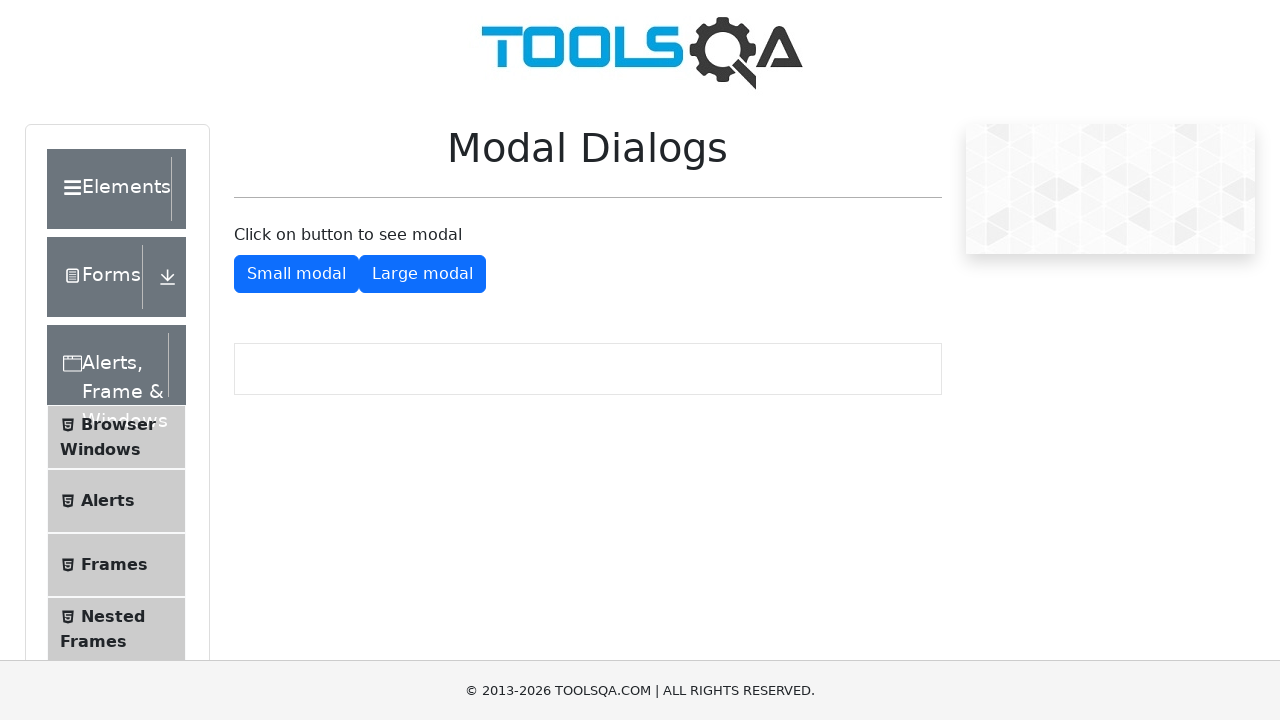

Clicked button to trigger modal dialog at (296, 274) on button.mt-2.btn.btn-primary
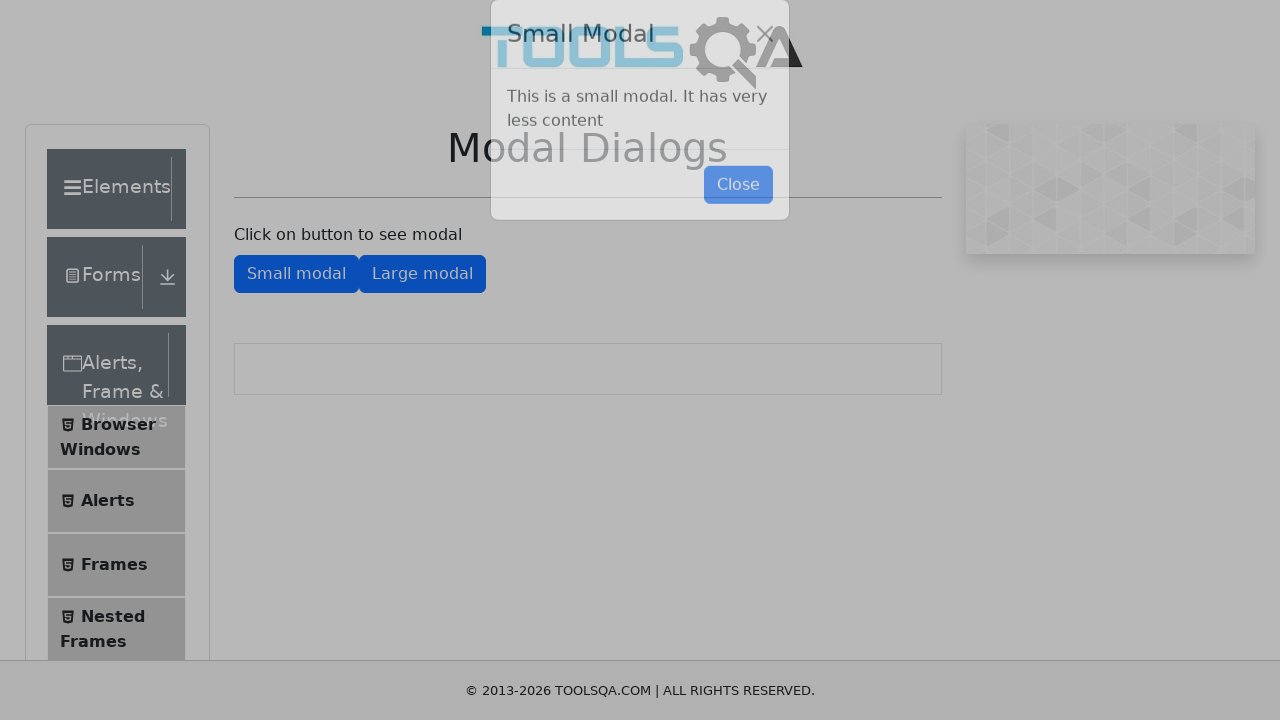

Retrieved all button elements matching selector 'button.mt-2.btn.btn-primary'
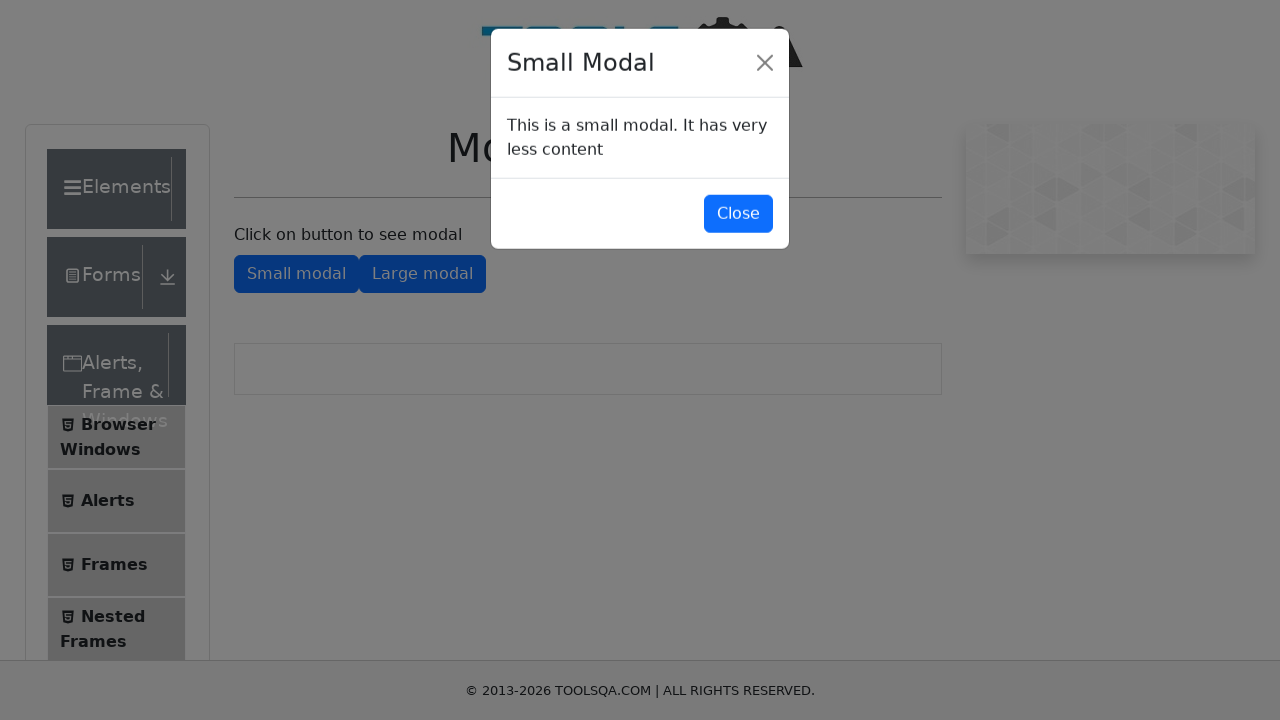

Verified that button elements exist on the page
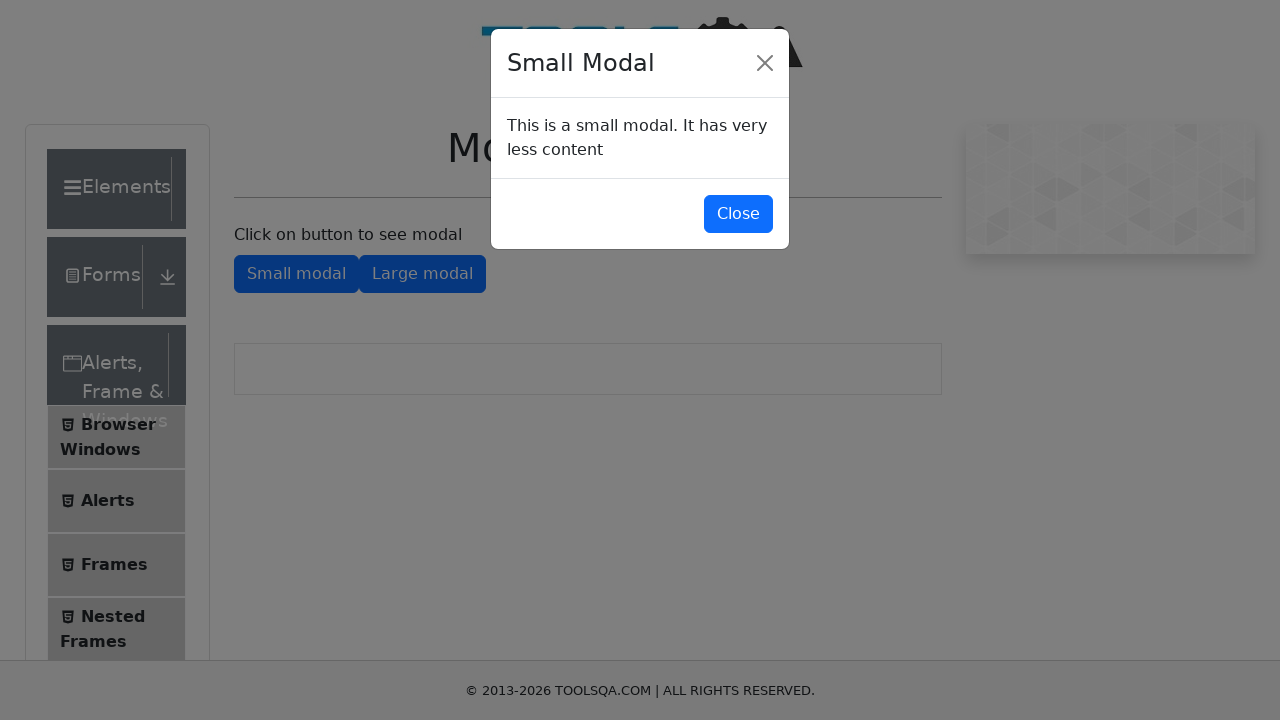

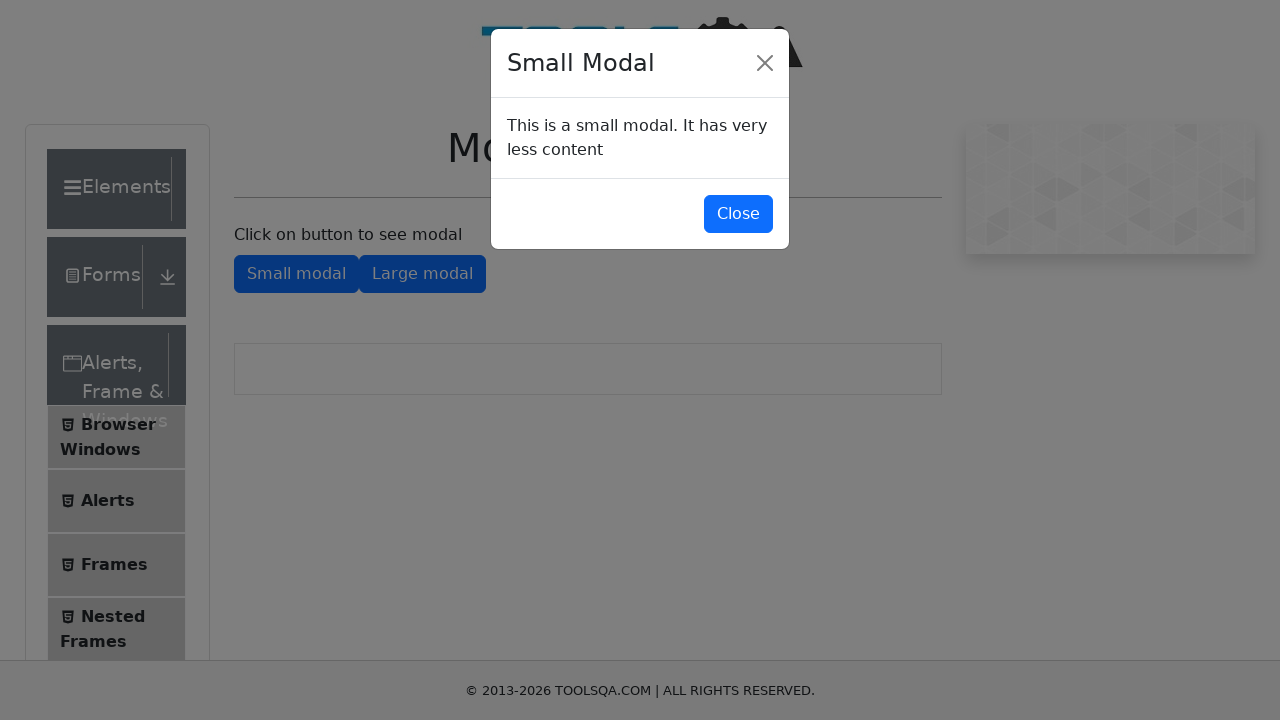